Tests scroll down to bottom and scroll up functionality using the arrow button on the automation exercise website

Starting URL: http://automationexercise.com

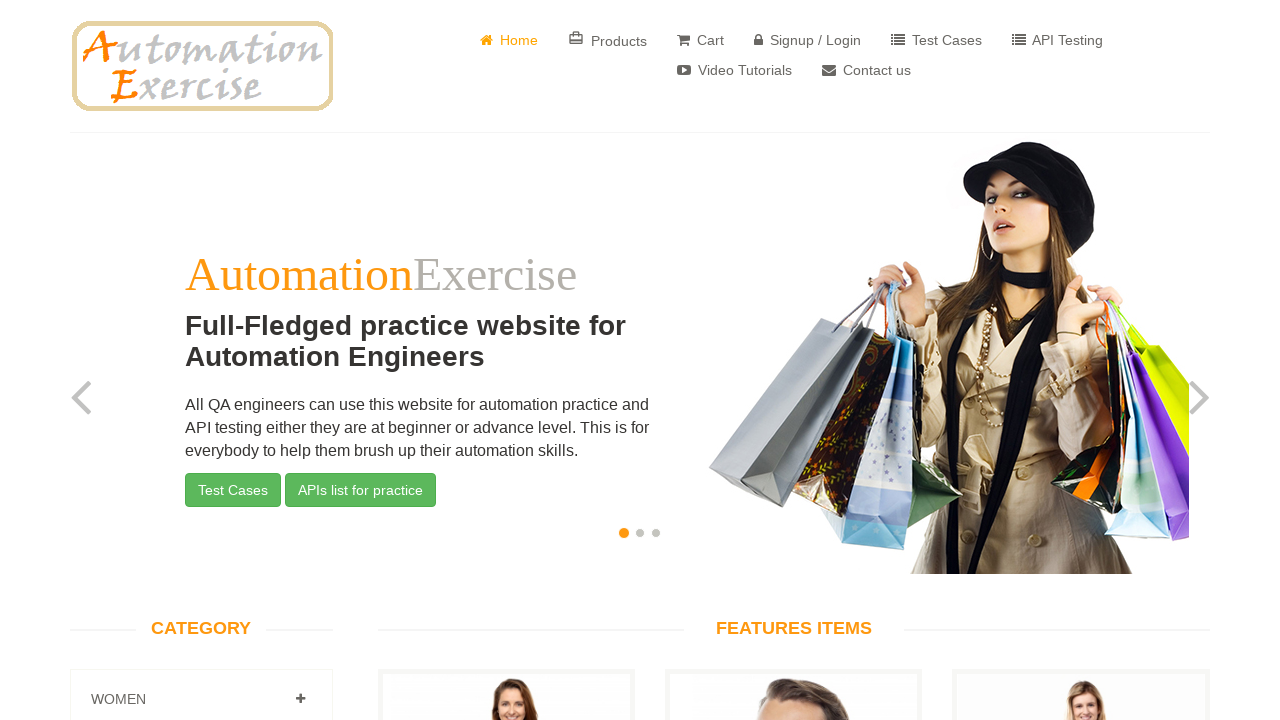

Home page element loaded and visible
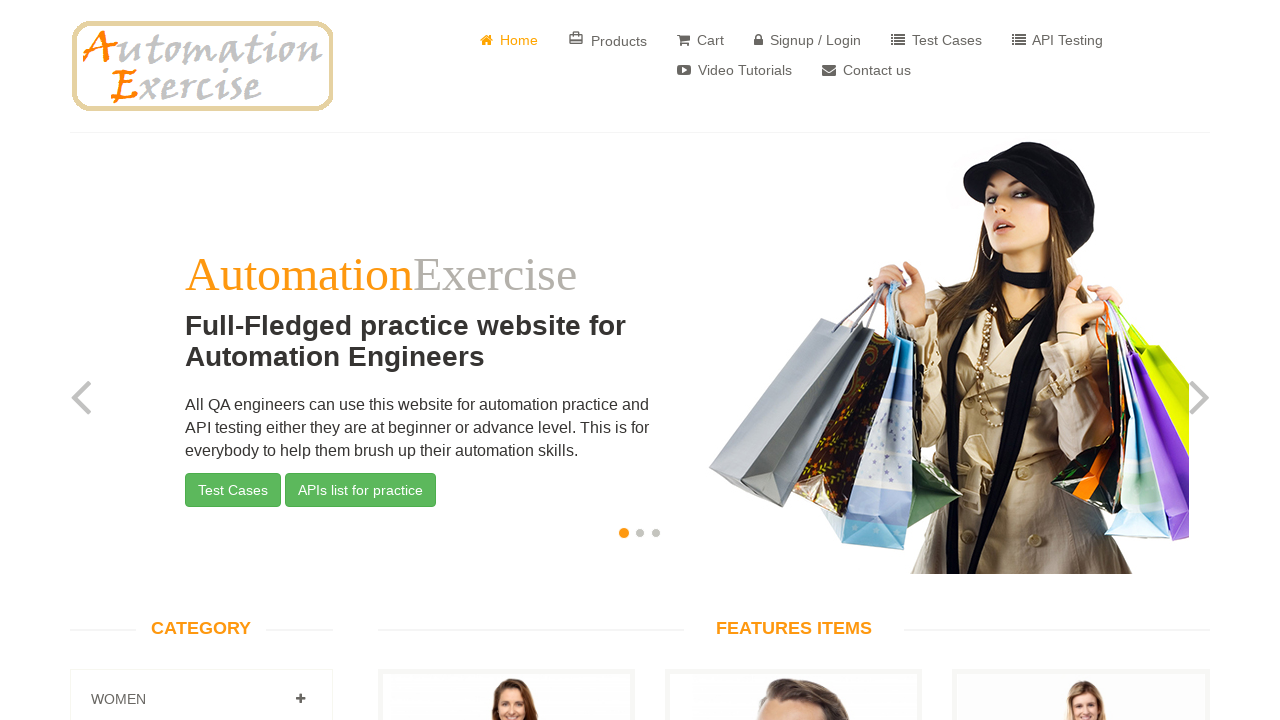

Scrolled down to bottom of page
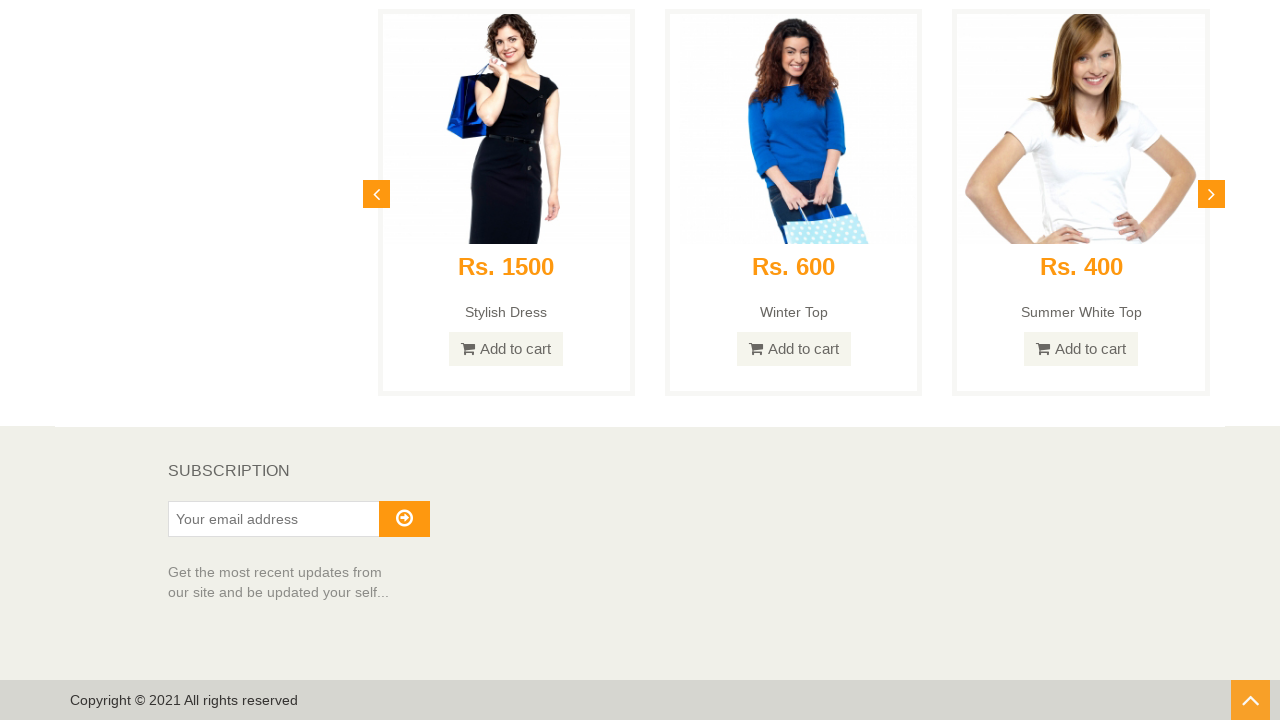

Subscription section at bottom of page is visible
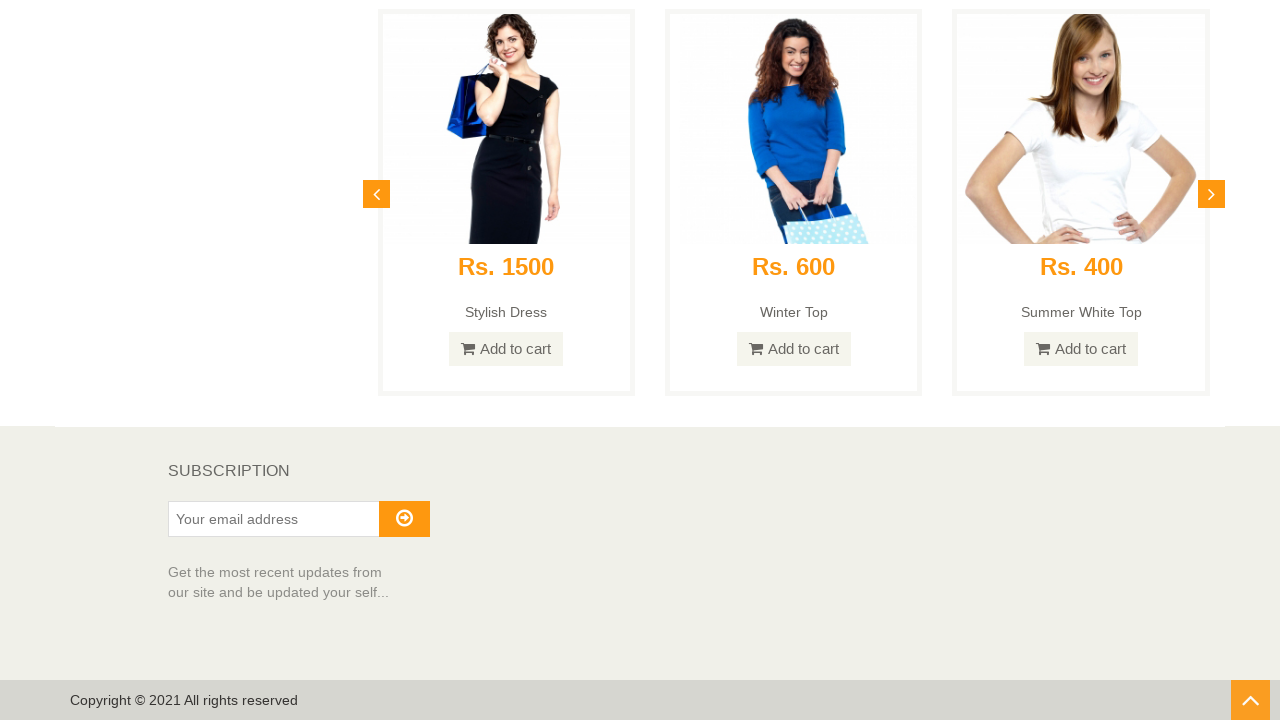

Clicked arrow button to scroll up at (1250, 700) on xpath=//i[@class='fa fa-angle-up']
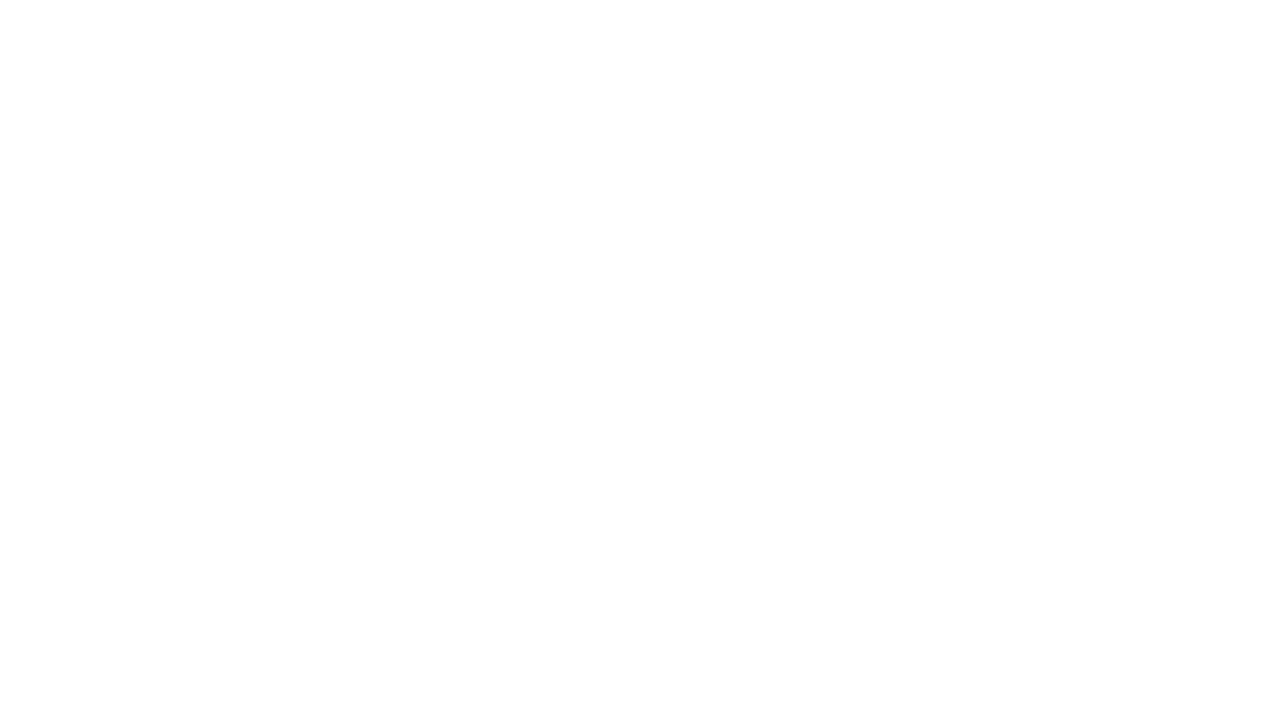

Page scrolled up and carousel with 'Full-Fledged practice website for Automation Engineers' text is visible
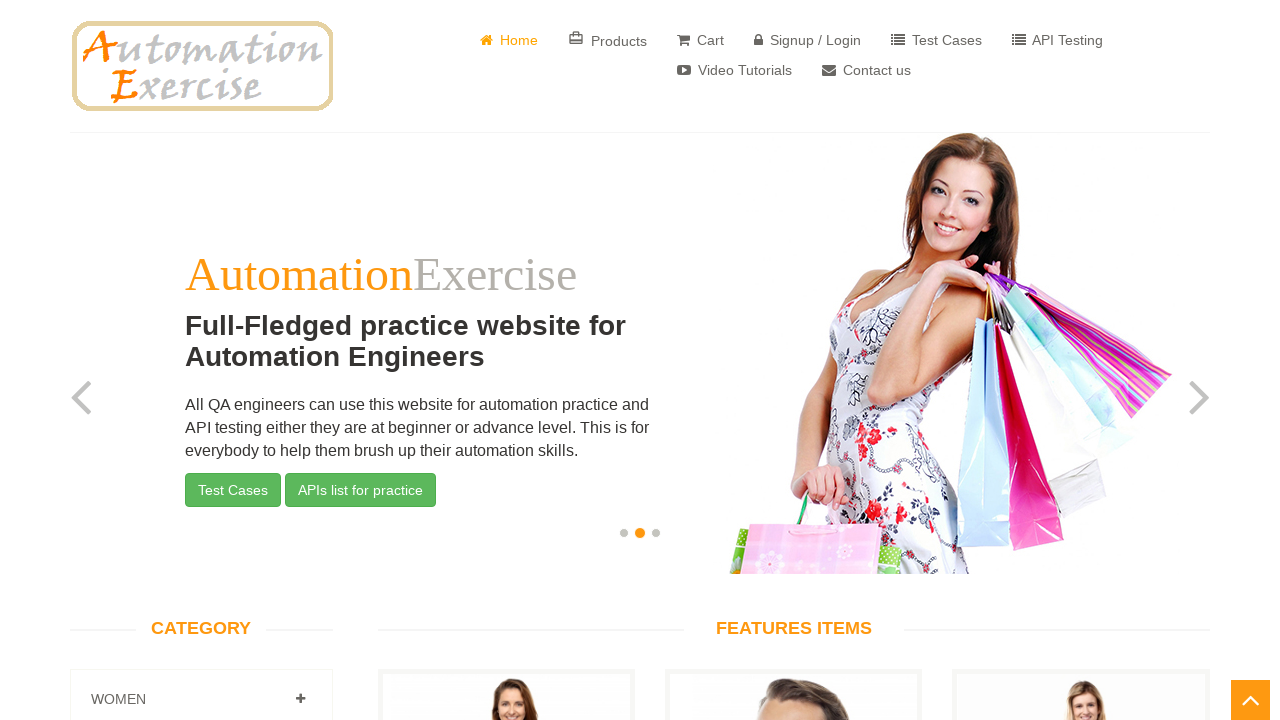

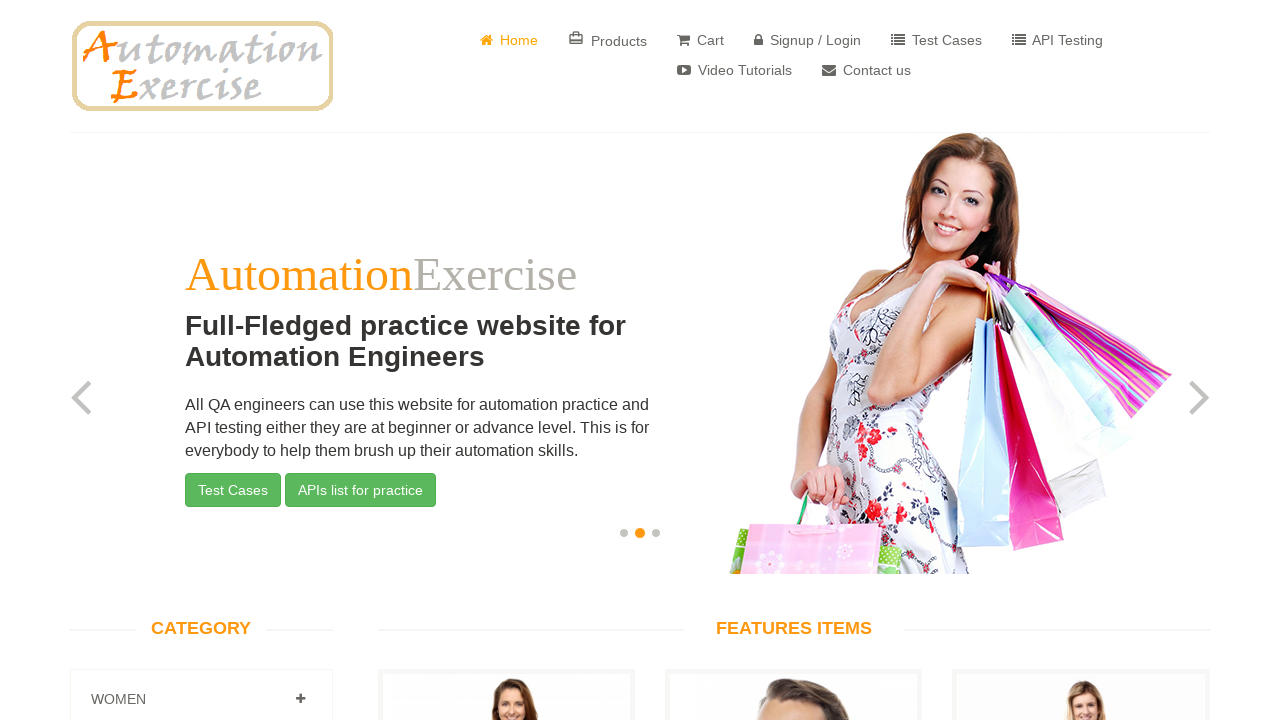